Tests that the currently applied filter is highlighted with the selected class.

Starting URL: https://demo.playwright.dev/todomvc

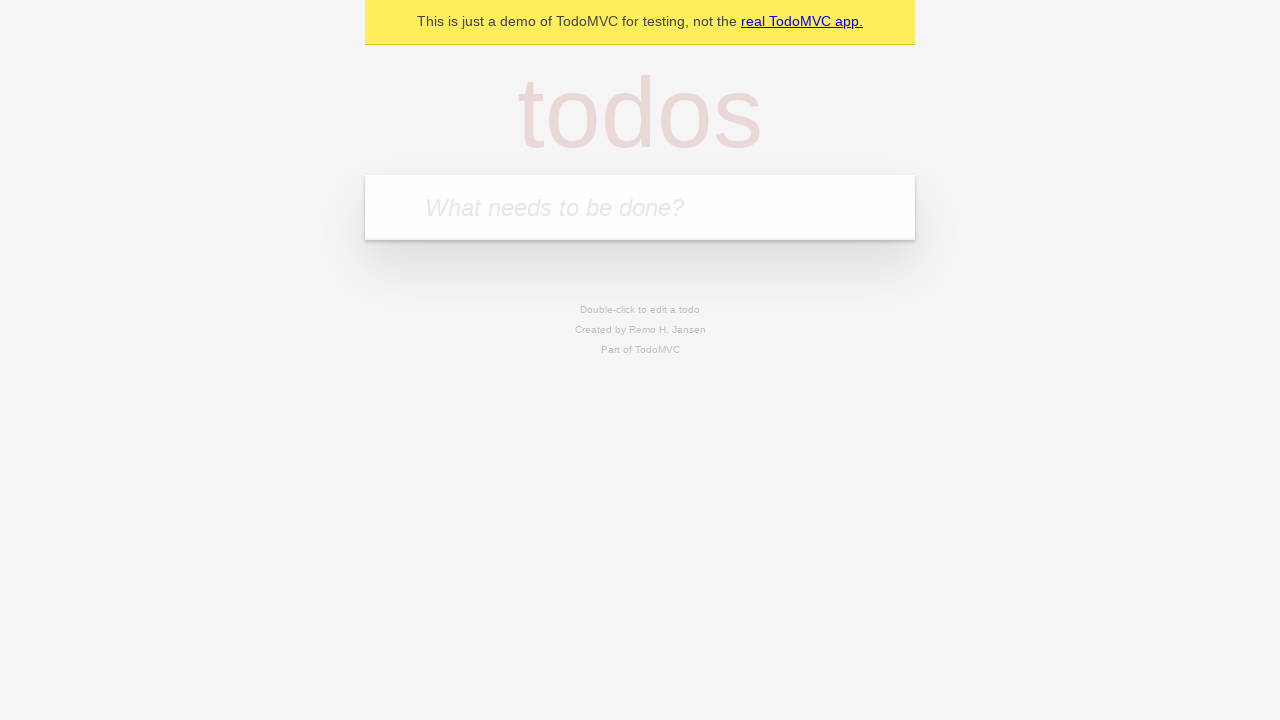

Filled todo input with 'buy some cheese' on internal:attr=[placeholder="What needs to be done?"i]
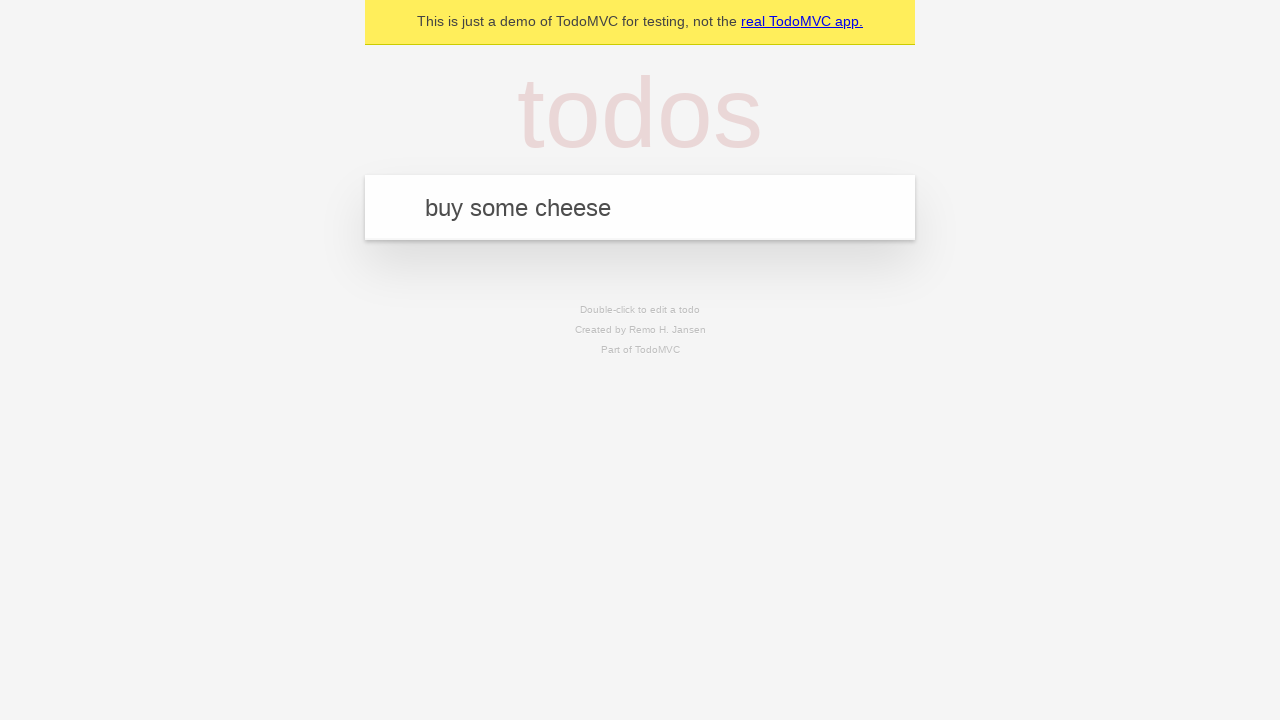

Pressed Enter to create first todo on internal:attr=[placeholder="What needs to be done?"i]
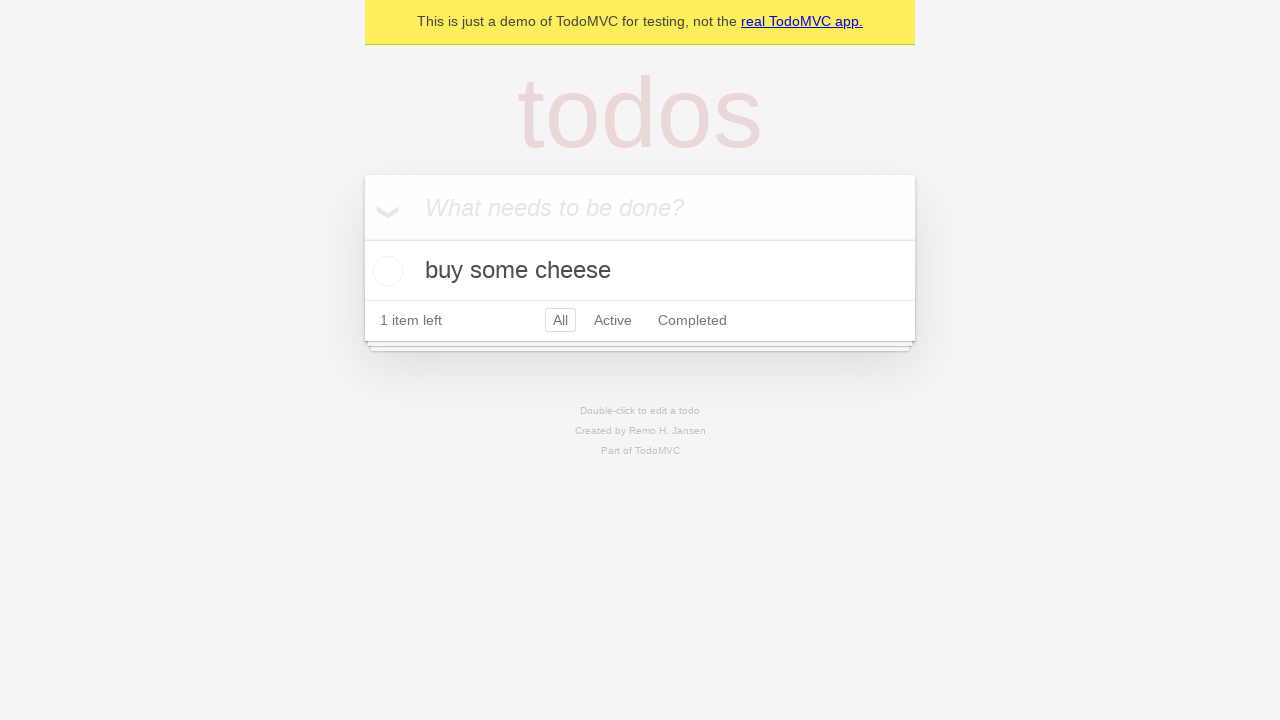

Filled todo input with 'feed the cat' on internal:attr=[placeholder="What needs to be done?"i]
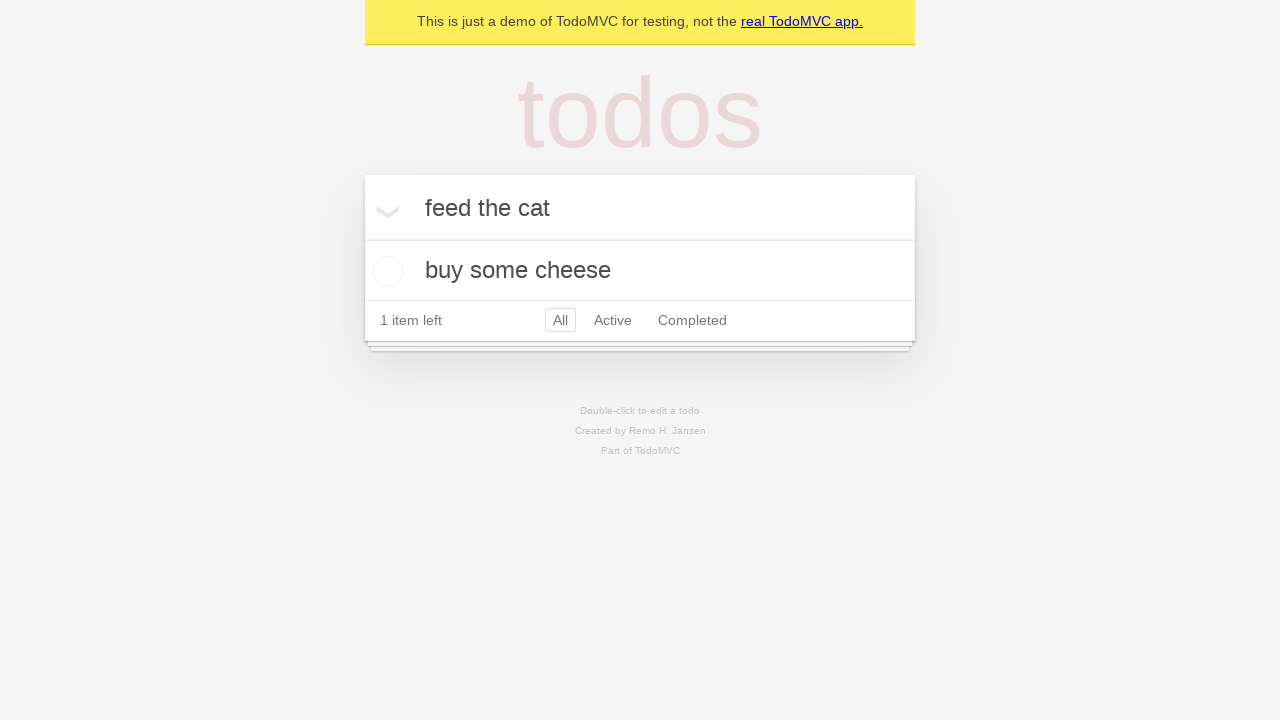

Pressed Enter to create second todo on internal:attr=[placeholder="What needs to be done?"i]
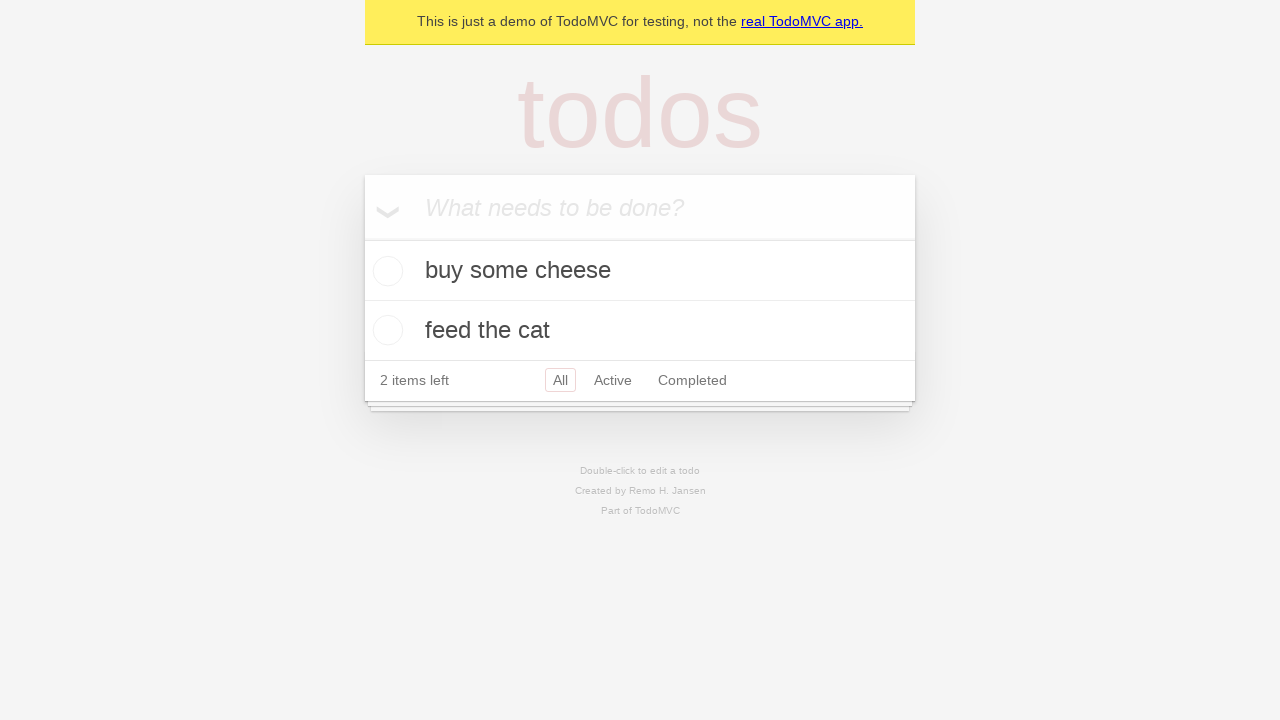

Filled todo input with 'book a doctors appointment' on internal:attr=[placeholder="What needs to be done?"i]
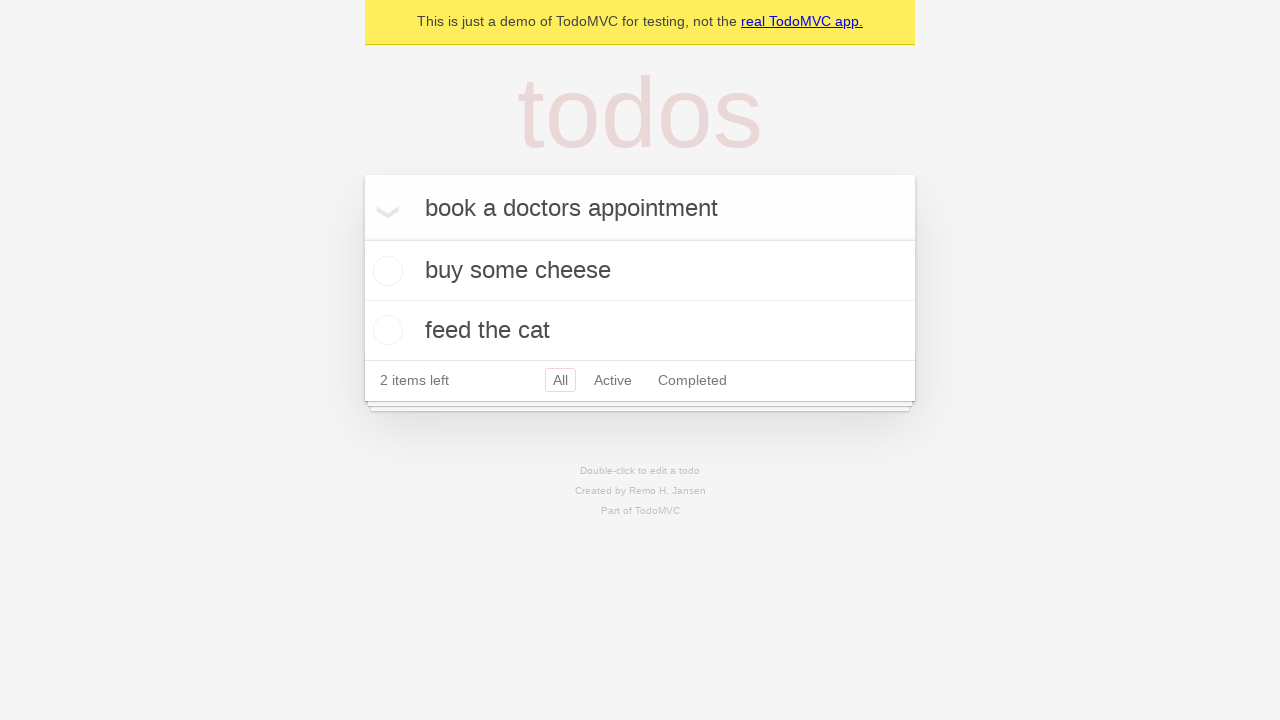

Pressed Enter to create third todo on internal:attr=[placeholder="What needs to be done?"i]
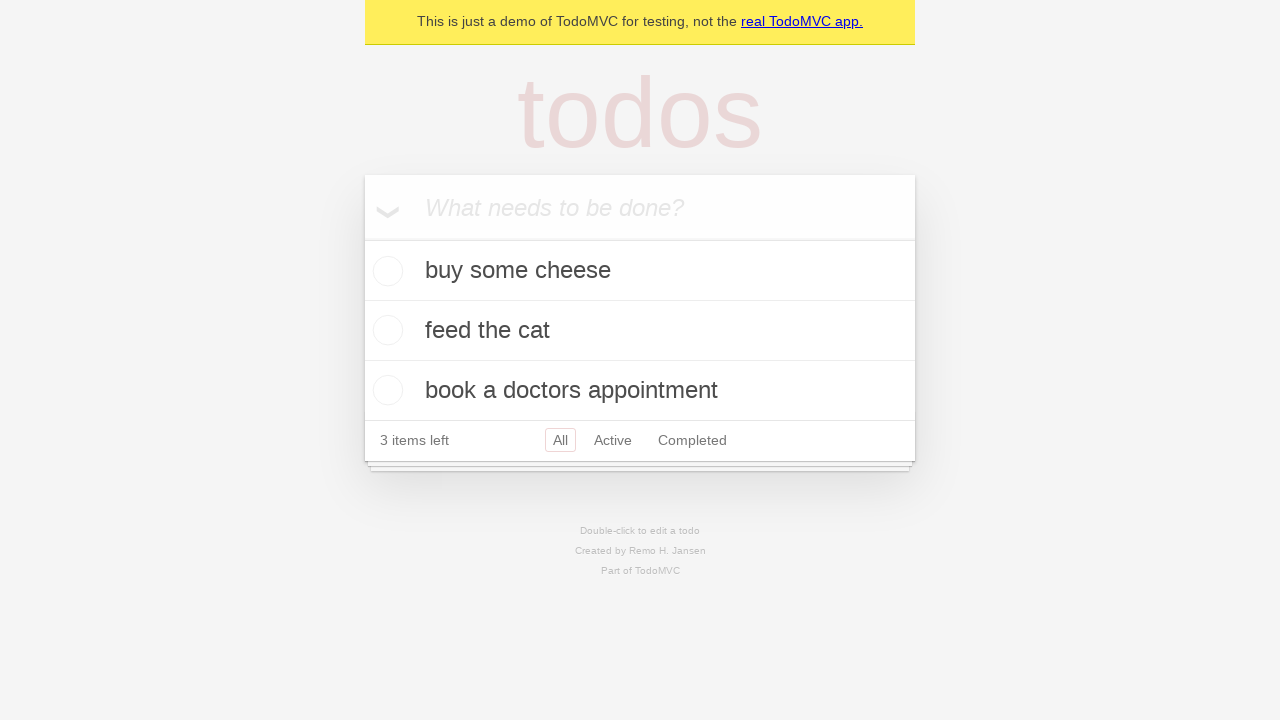

Clicked Active filter link at (613, 440) on internal:role=link[name="Active"i]
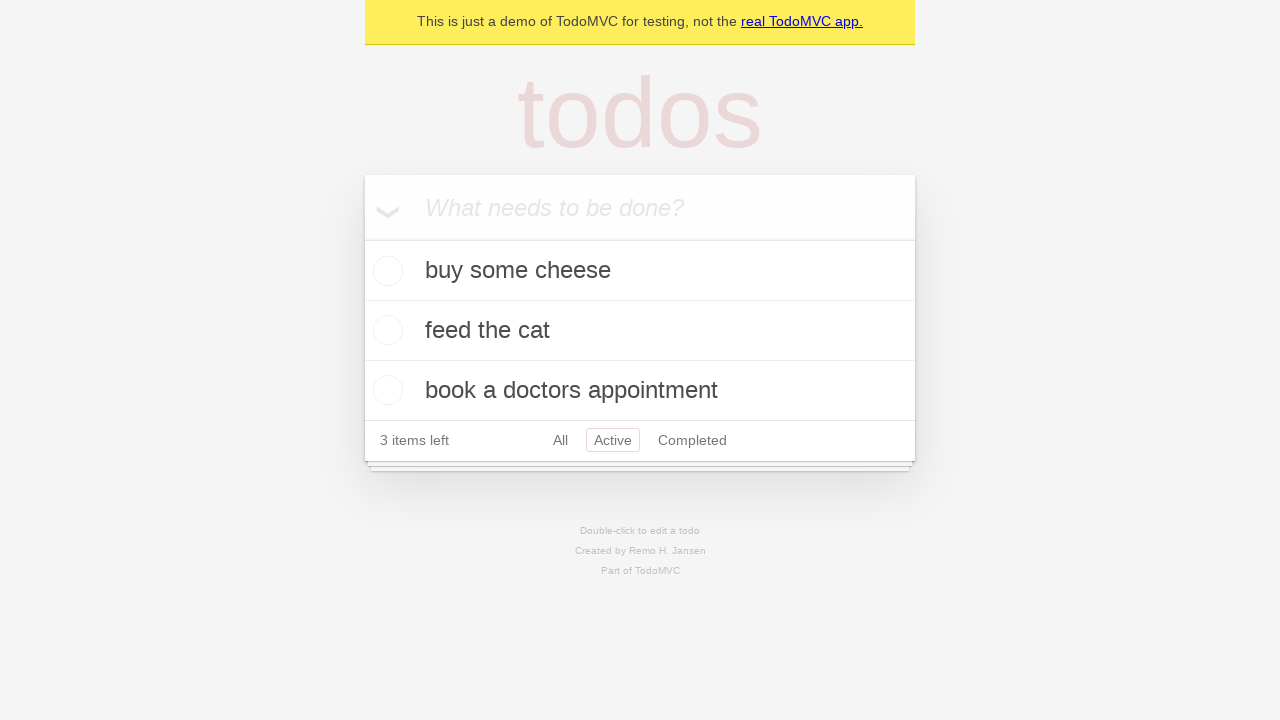

Clicked Completed filter link at (692, 440) on internal:role=link[name="Completed"i]
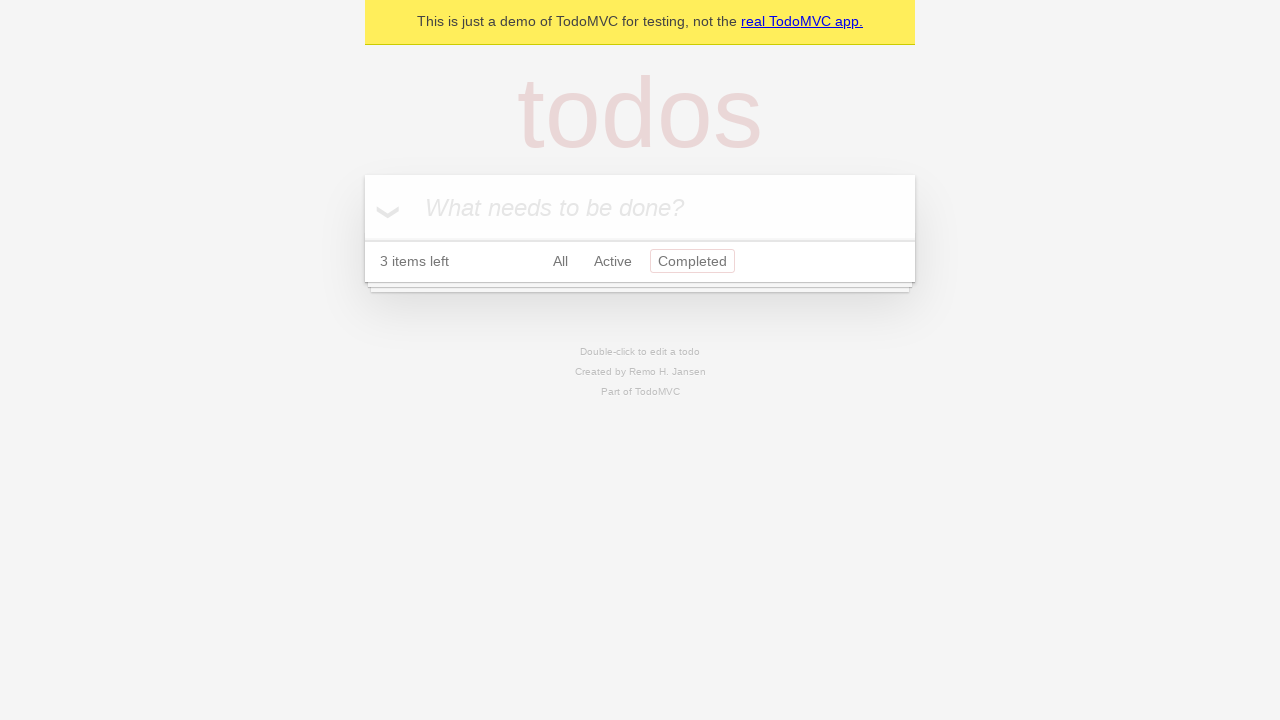

Completed filter is now highlighted with selected class
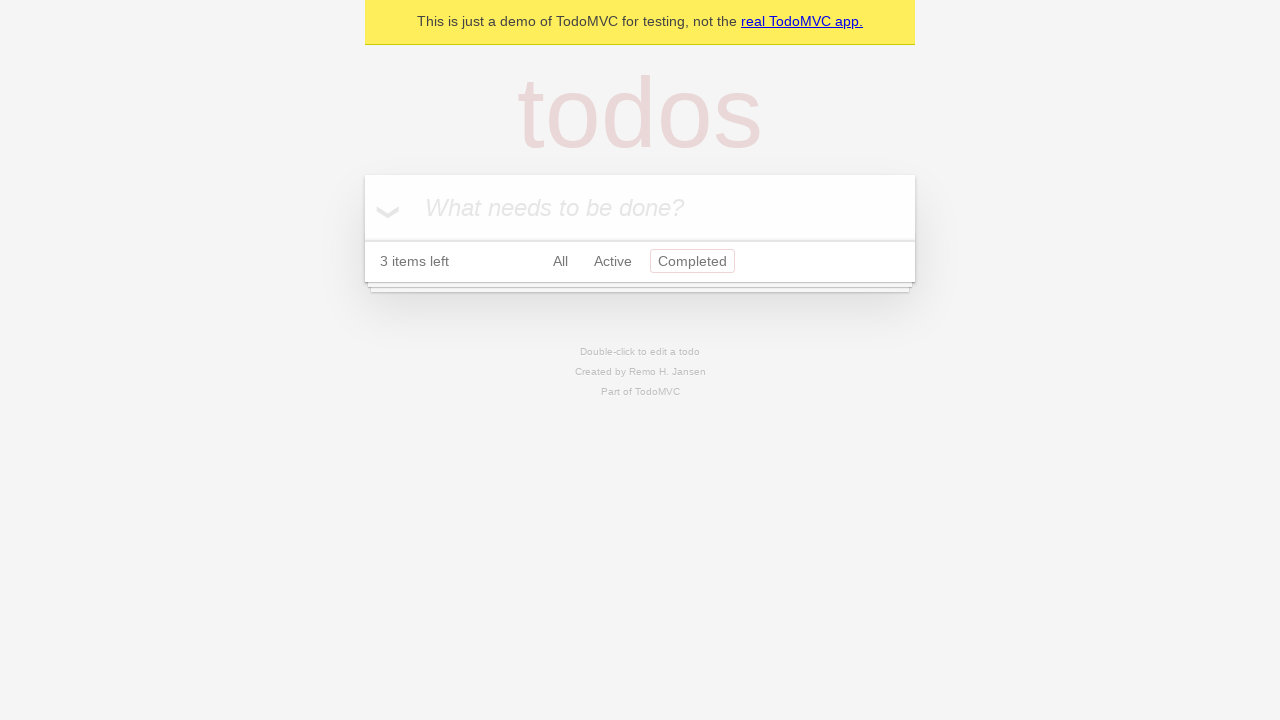

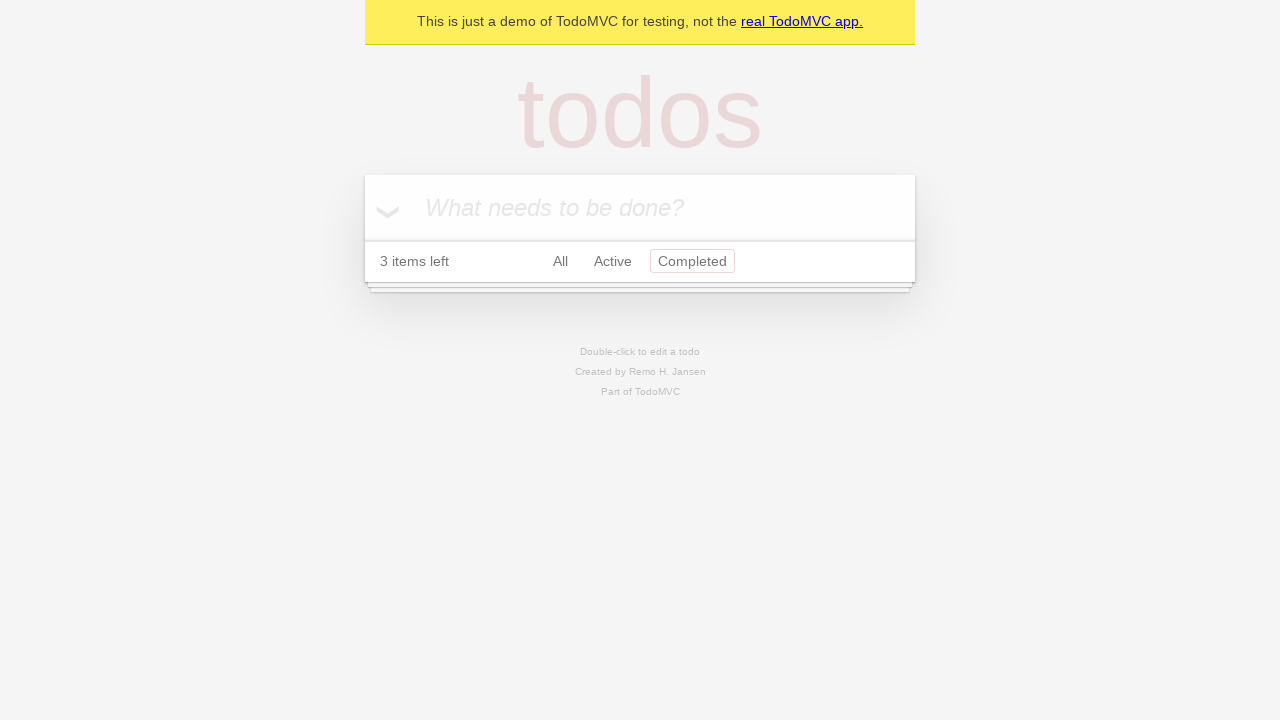